Navigates to the webdriver-recorder GitHub repository page and waits for a link containing "webdriver-recorder" to be visible.

Starting URL: https://github.com/UWIT-IAM/webdriver-recorder

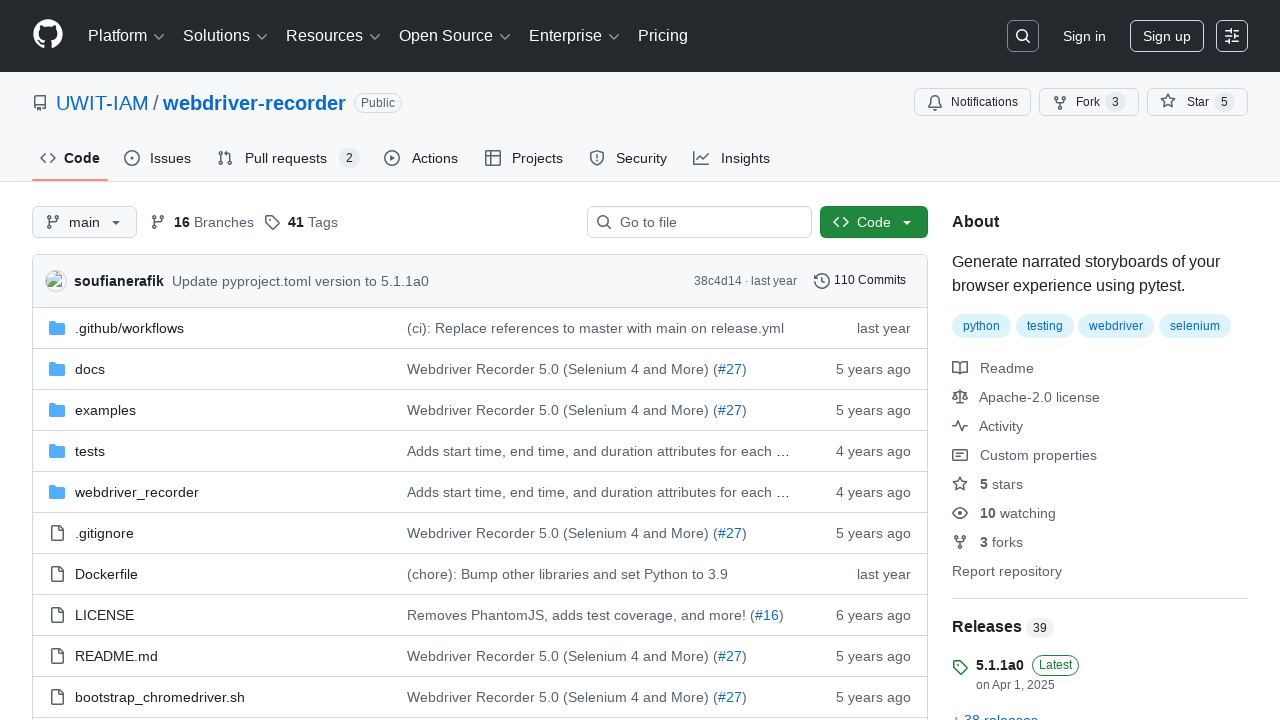

Navigated to webdriver-recorder GitHub repository page
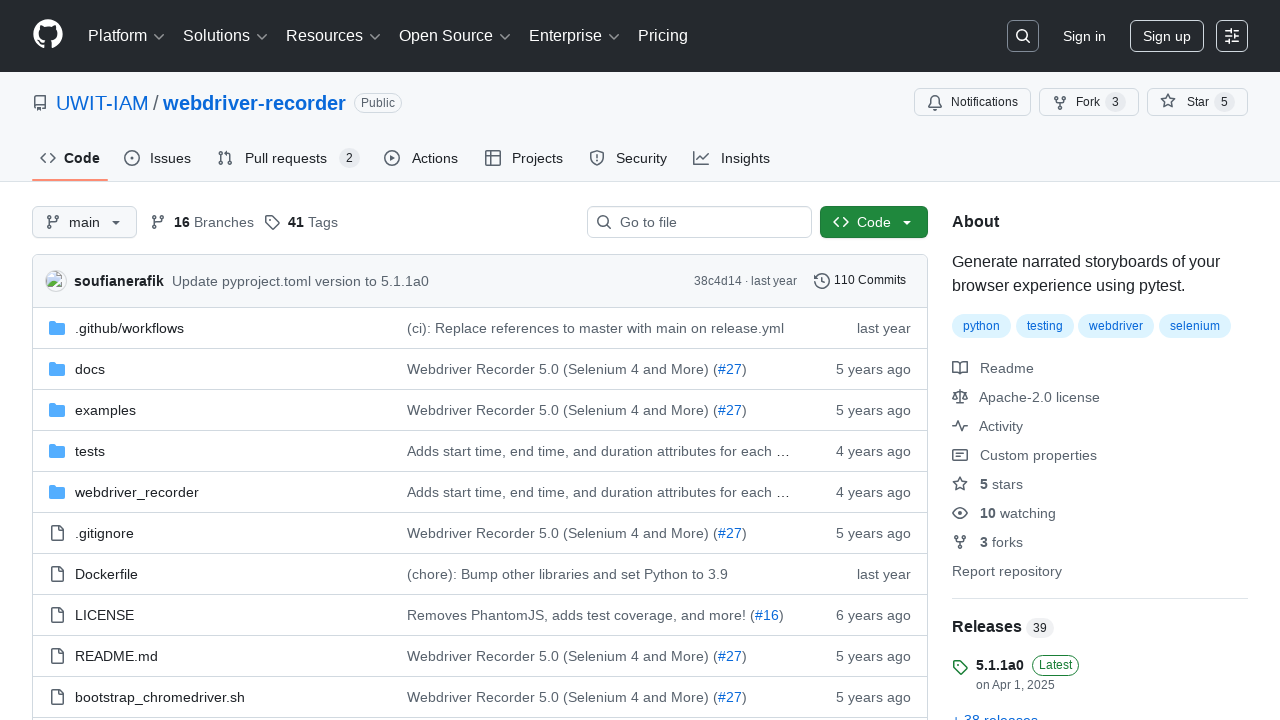

Waited for link containing 'webdriver-recorder' to become visible
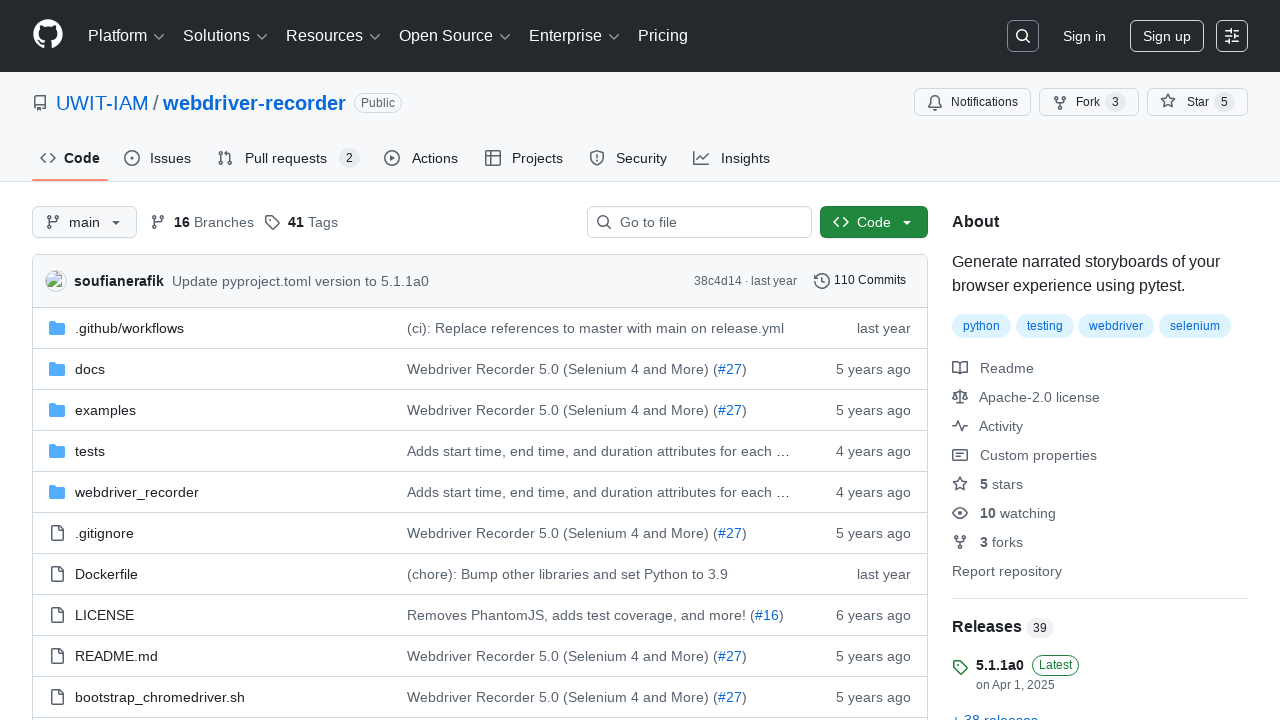

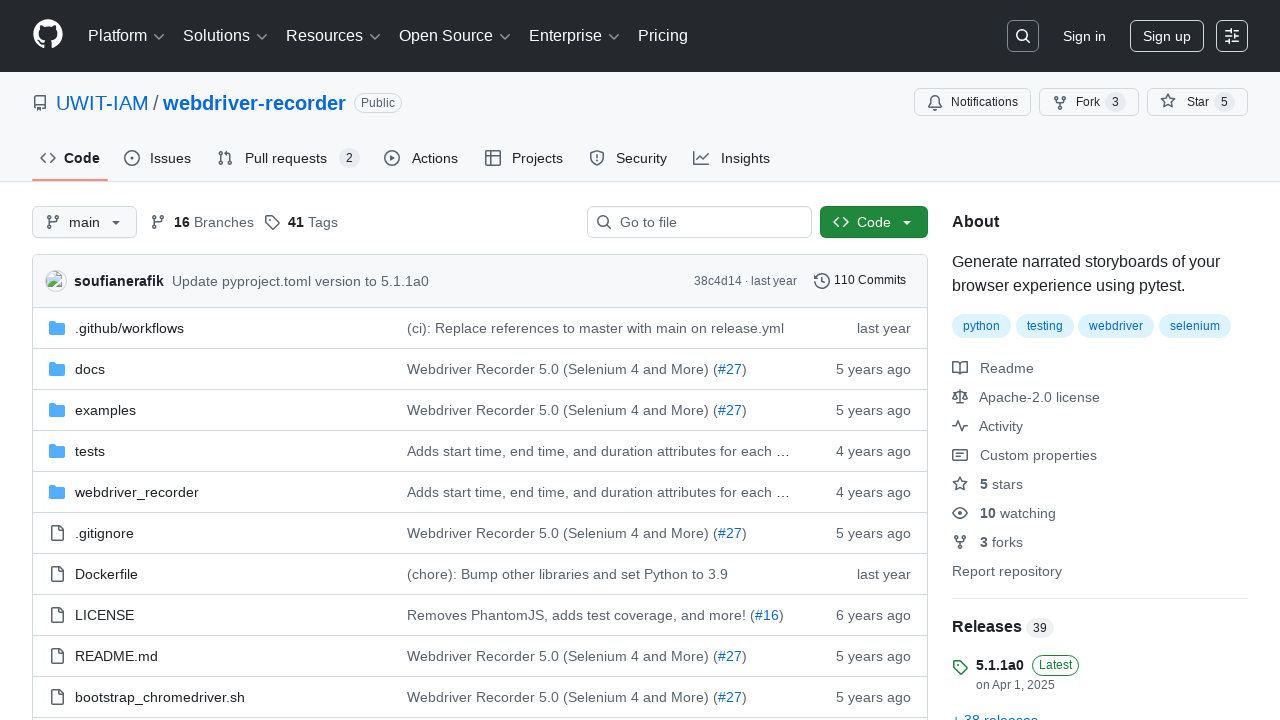